Tests clicking a button with dynamic ID multiple times on the UI Testing Playground to verify that elements with changing IDs can be located by CSS class

Starting URL: http://uitestingplayground.com/dynamicid

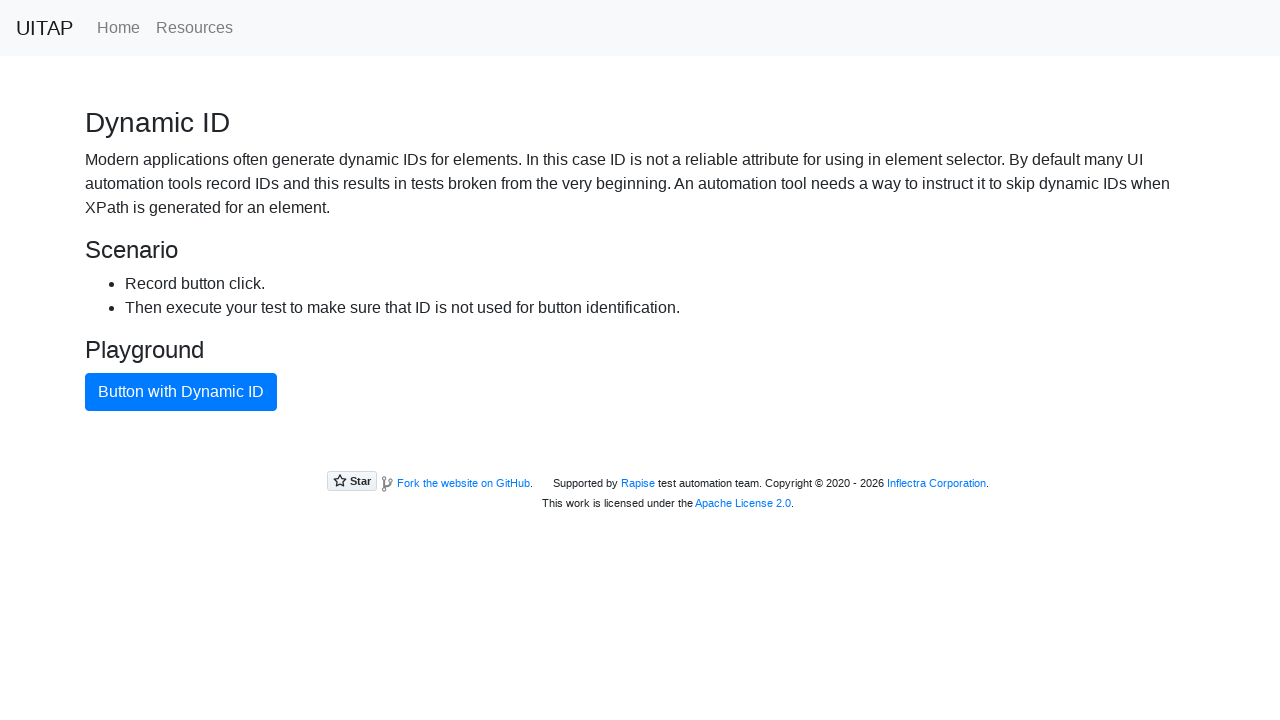

Navigated to UITestingPlayground dynamic ID test page
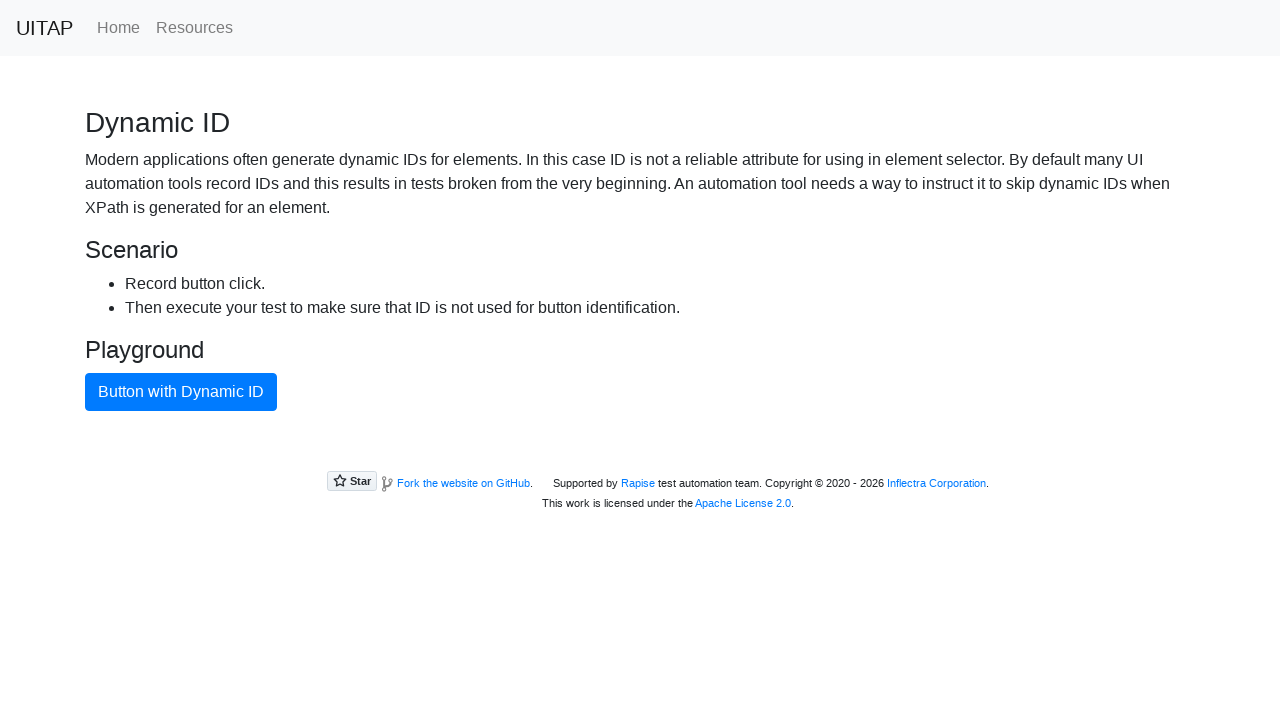

Clicked button with dynamic ID (attempt 1) at (181, 392) on .btn-primary
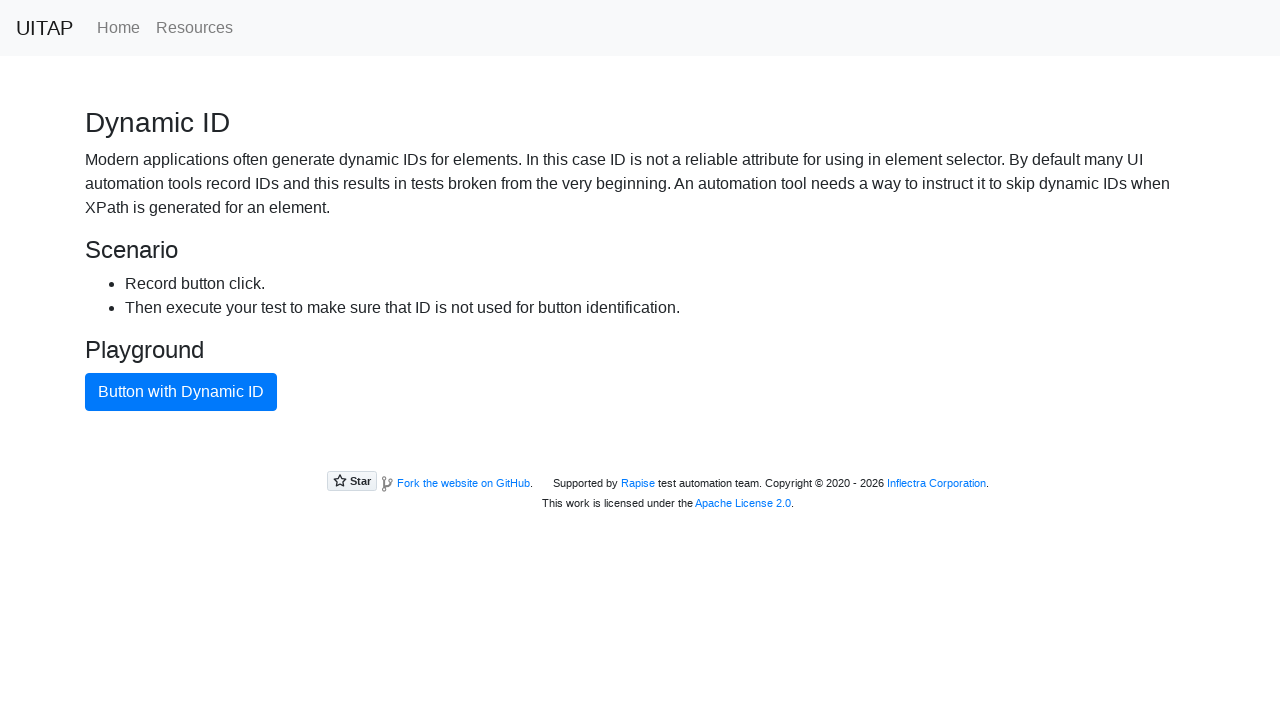

Waited 500ms for page updates
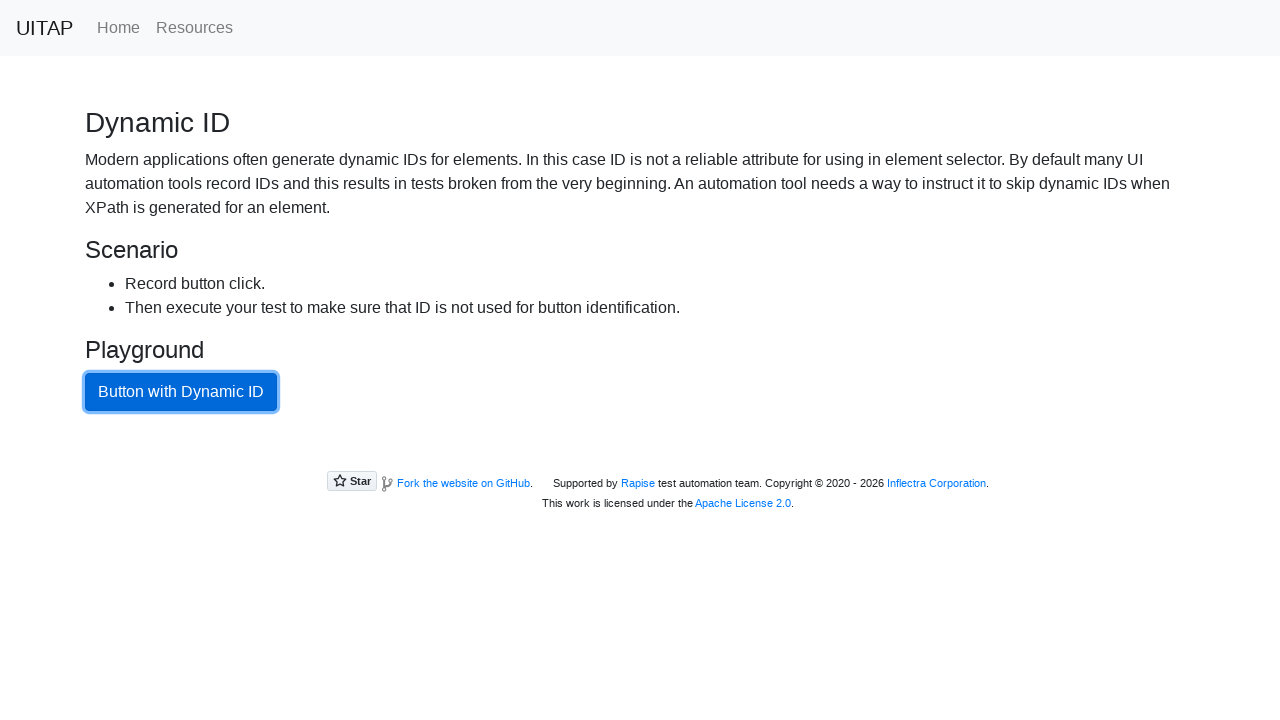

Clicked button with dynamic ID (attempt 2) at (181, 392) on .btn-primary
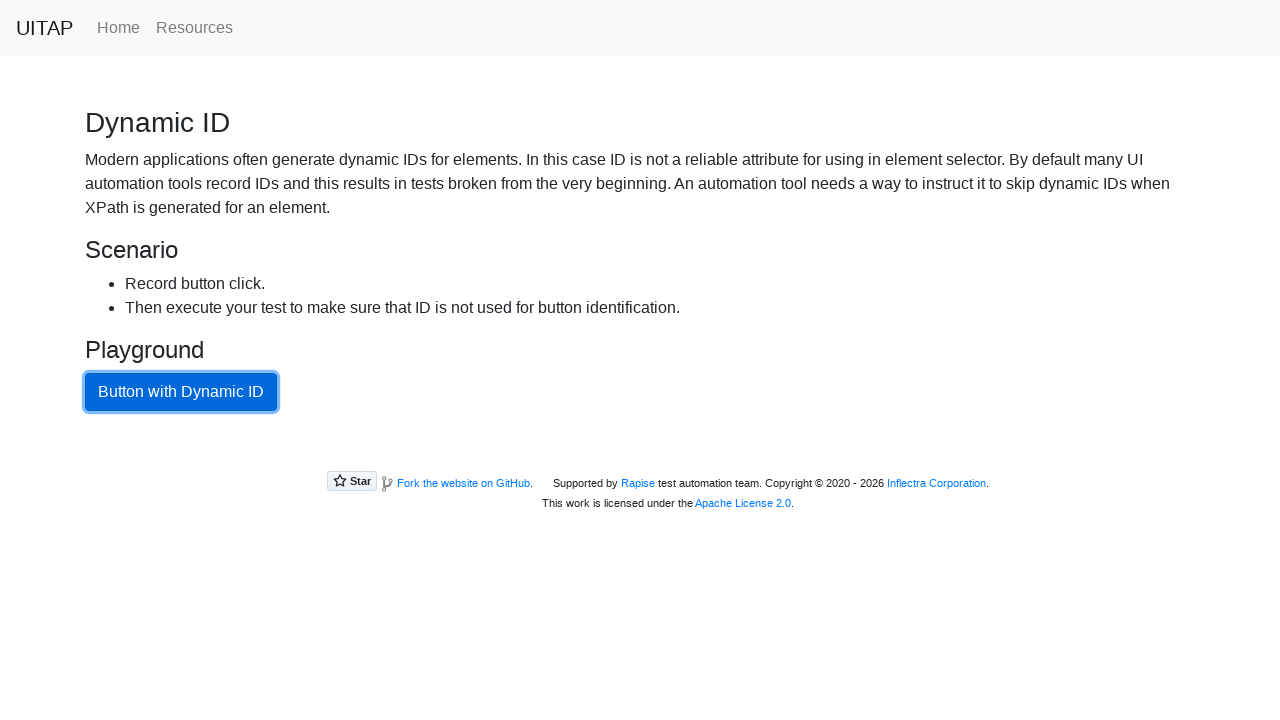

Waited 500ms for page updates
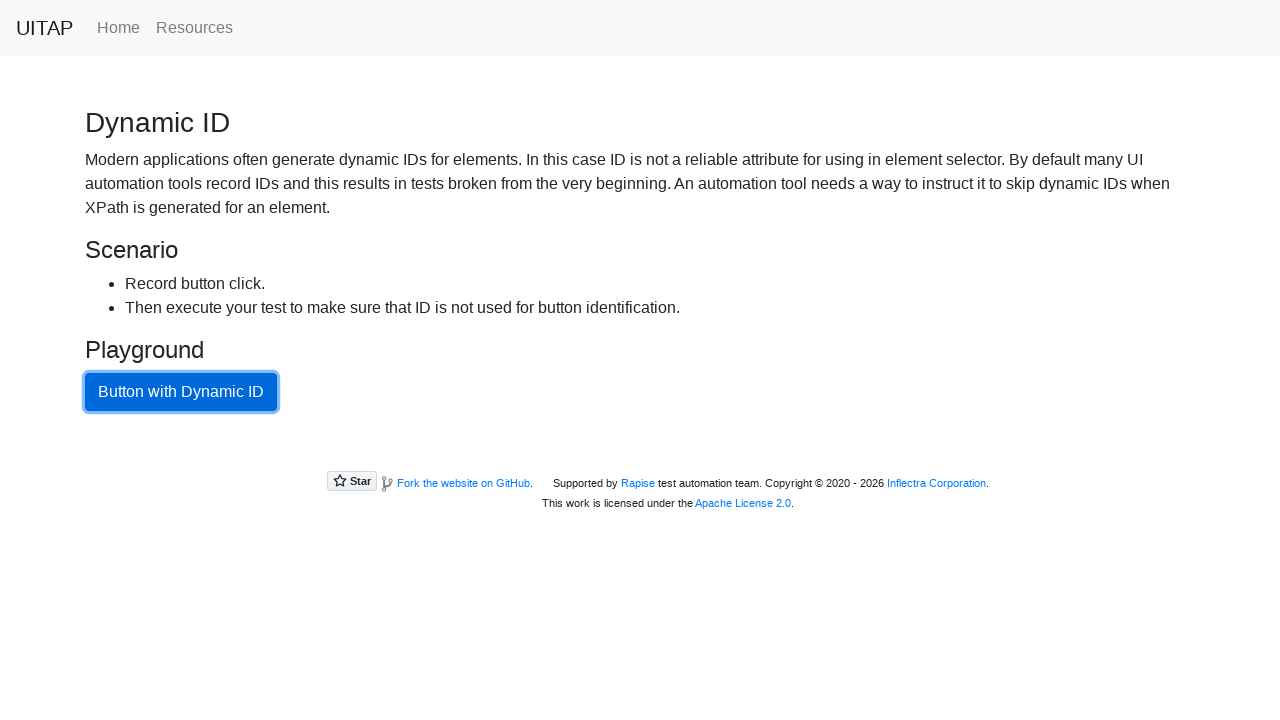

Clicked button with dynamic ID (attempt 3) at (181, 392) on .btn-primary
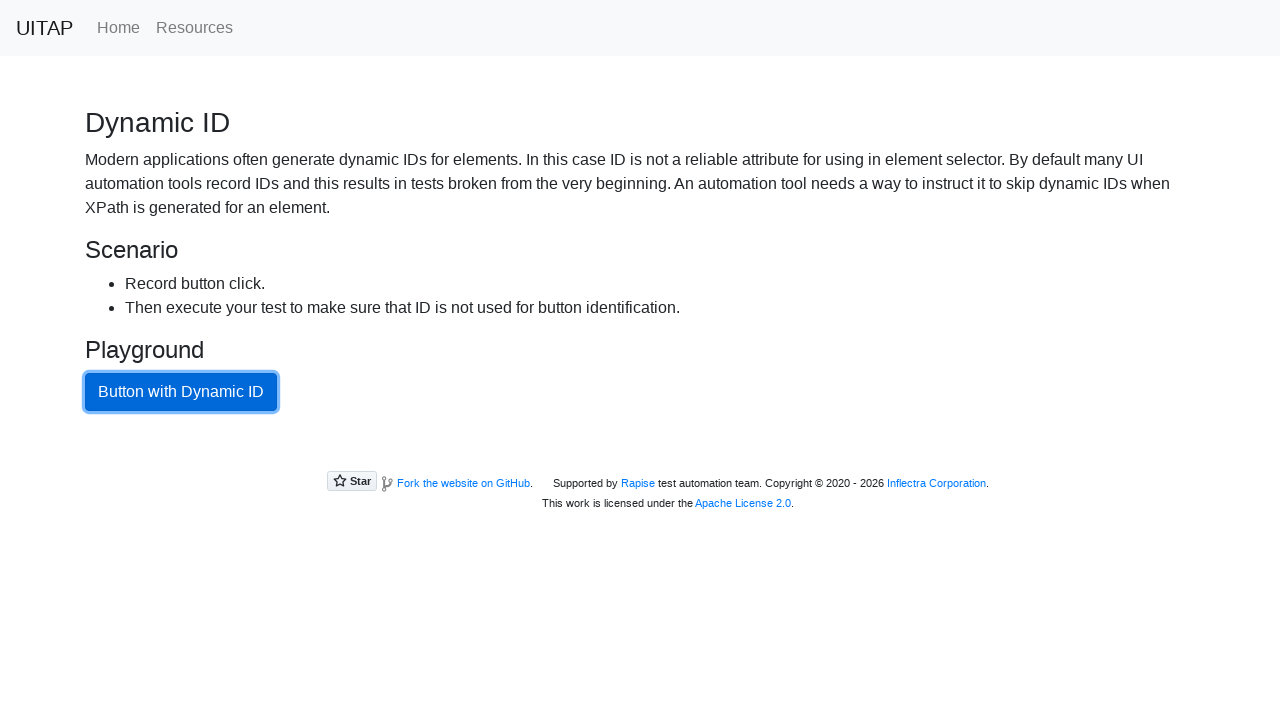

Waited 500ms for page updates
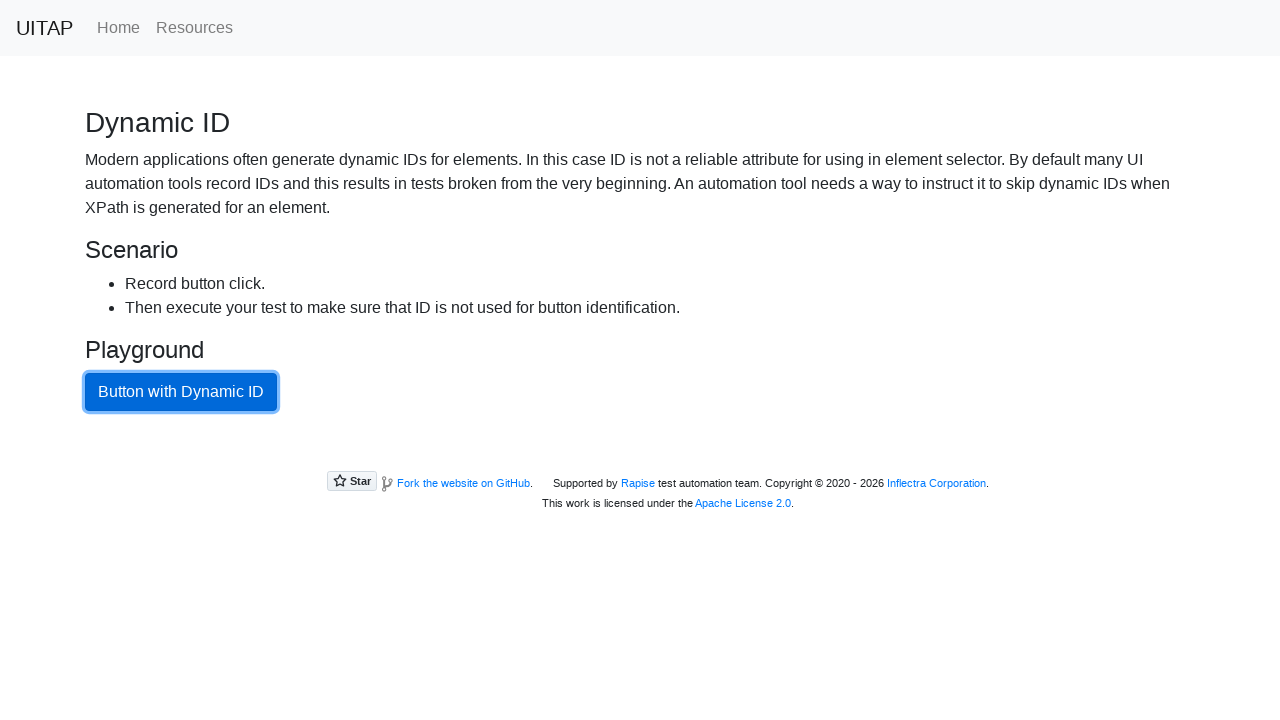

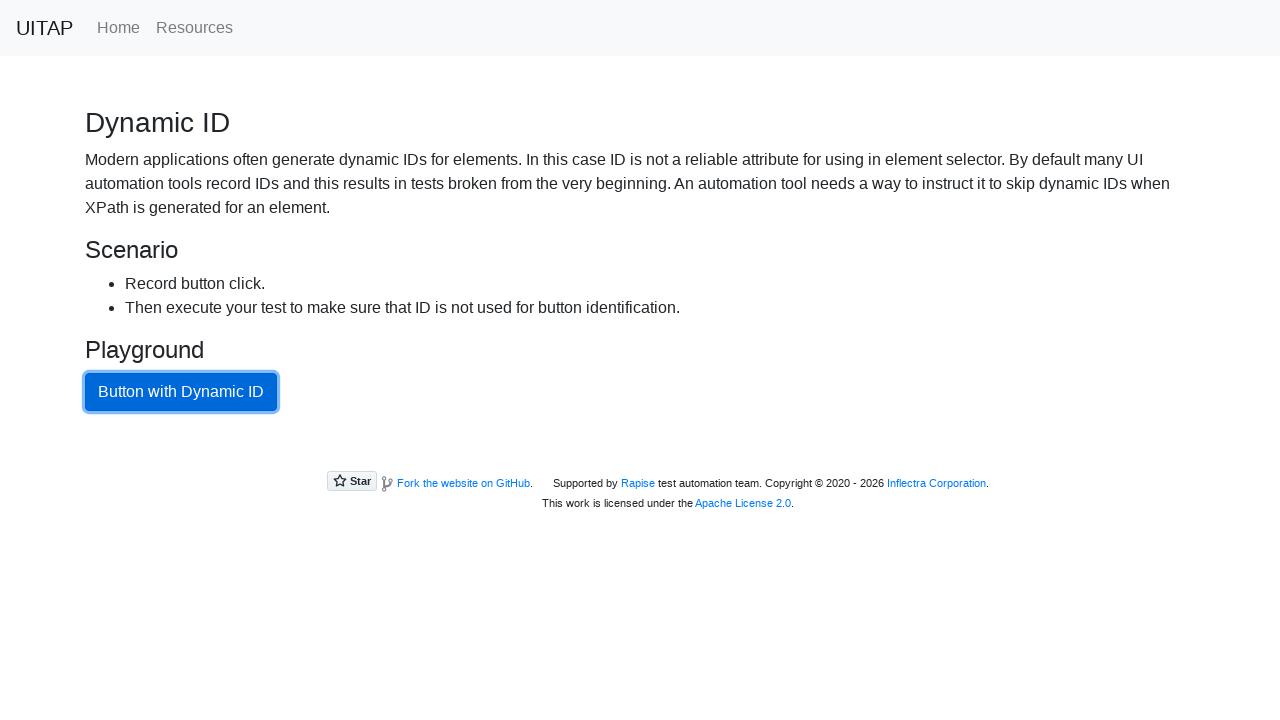